Tests a form submission by filling out various fields including name, address, email, and other personal information, then verifies that the form validation works correctly

Starting URL: https://bonigarcia.dev/selenium-webdriver-java/data-types.html

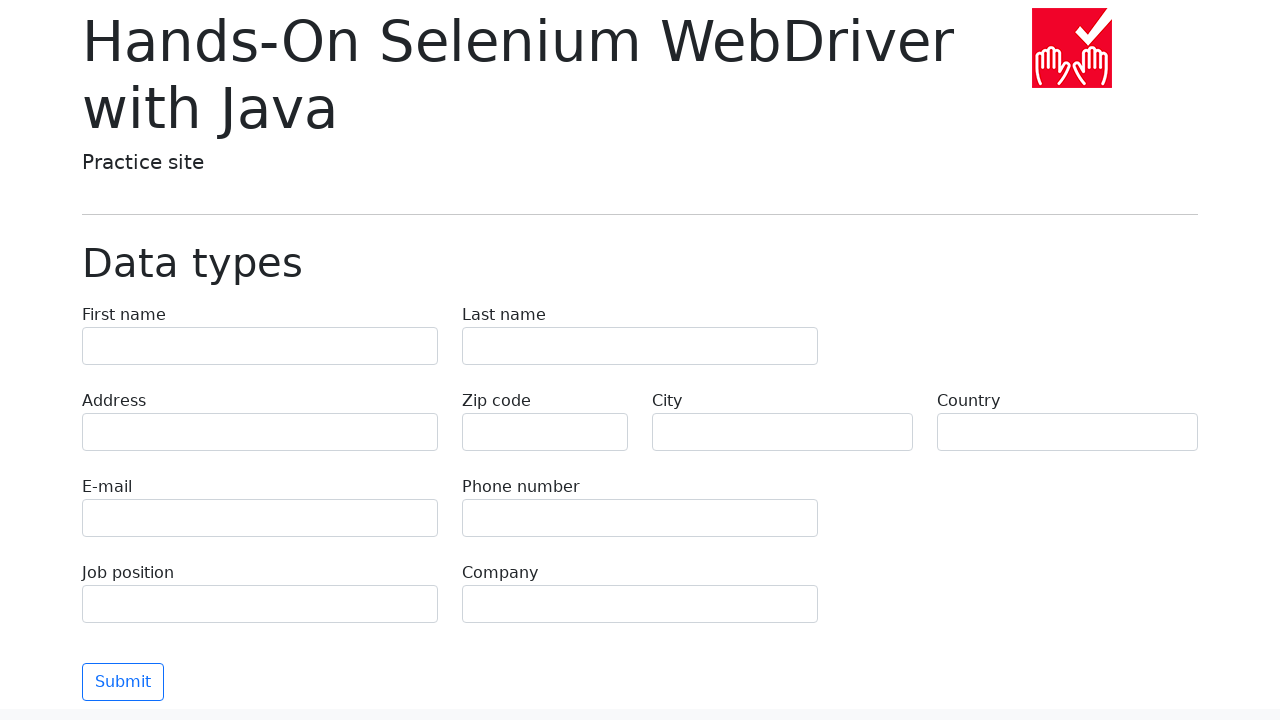

Scrolled to bottom of page to ensure all form fields are visible
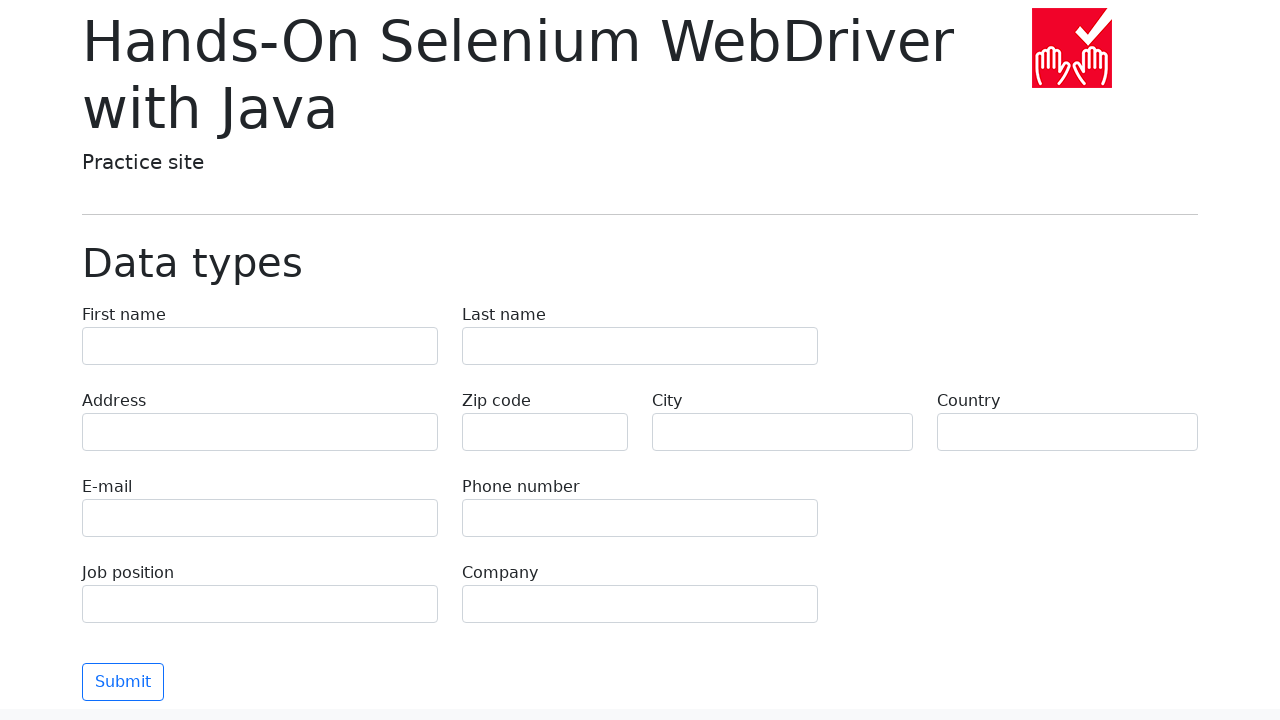

Filled first name field with 'Иван' on input[name='first-name']
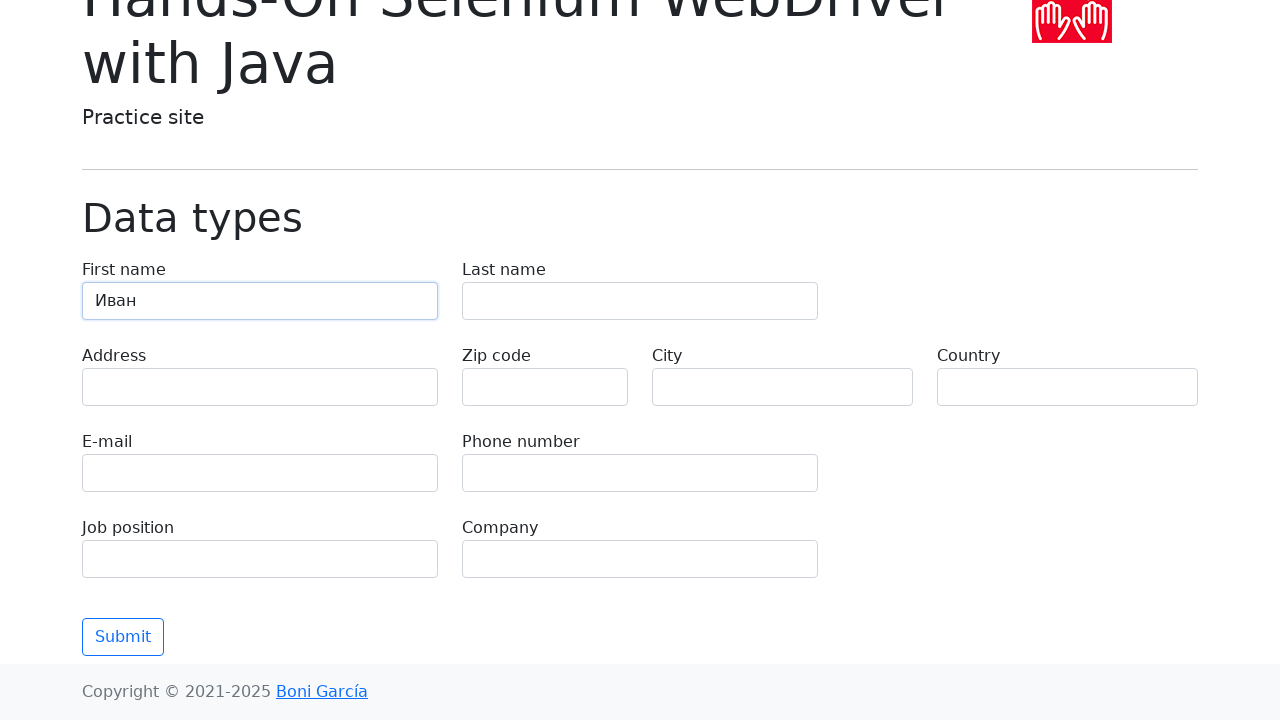

Filled last name field with 'Петров' on input[name='last-name']
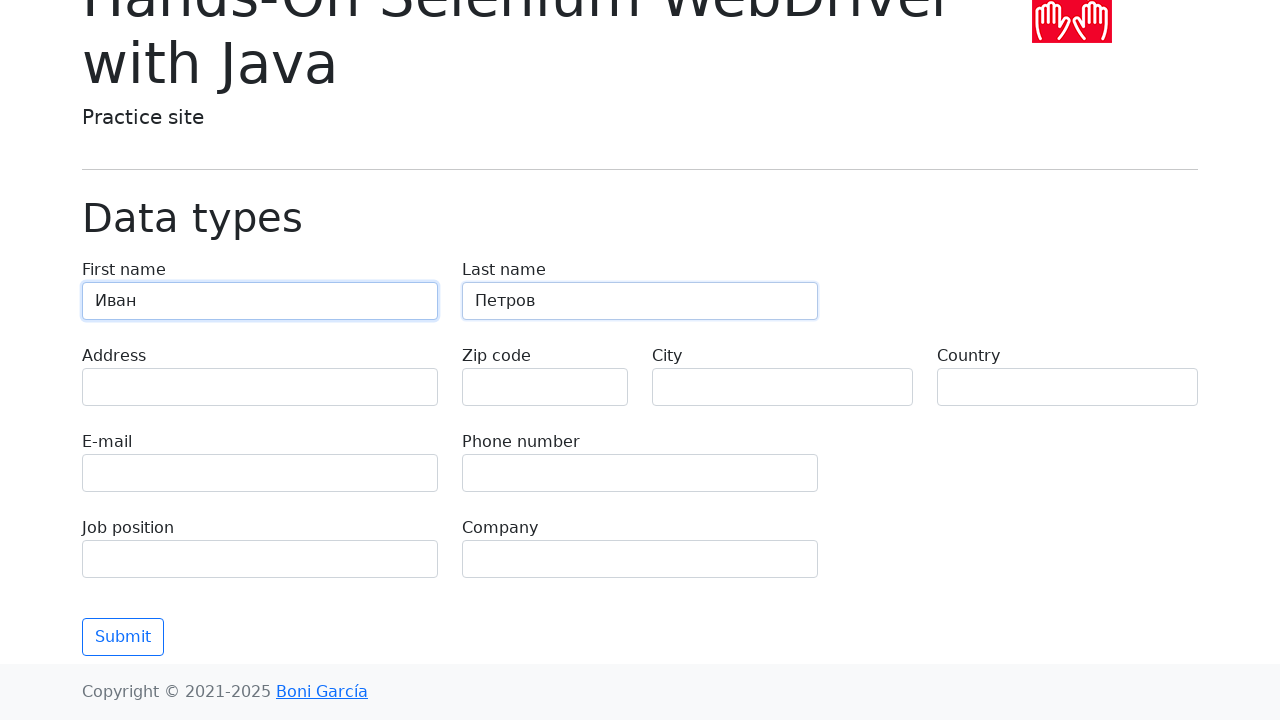

Filled address field with 'Ленина, 55-3' on input[name='address']
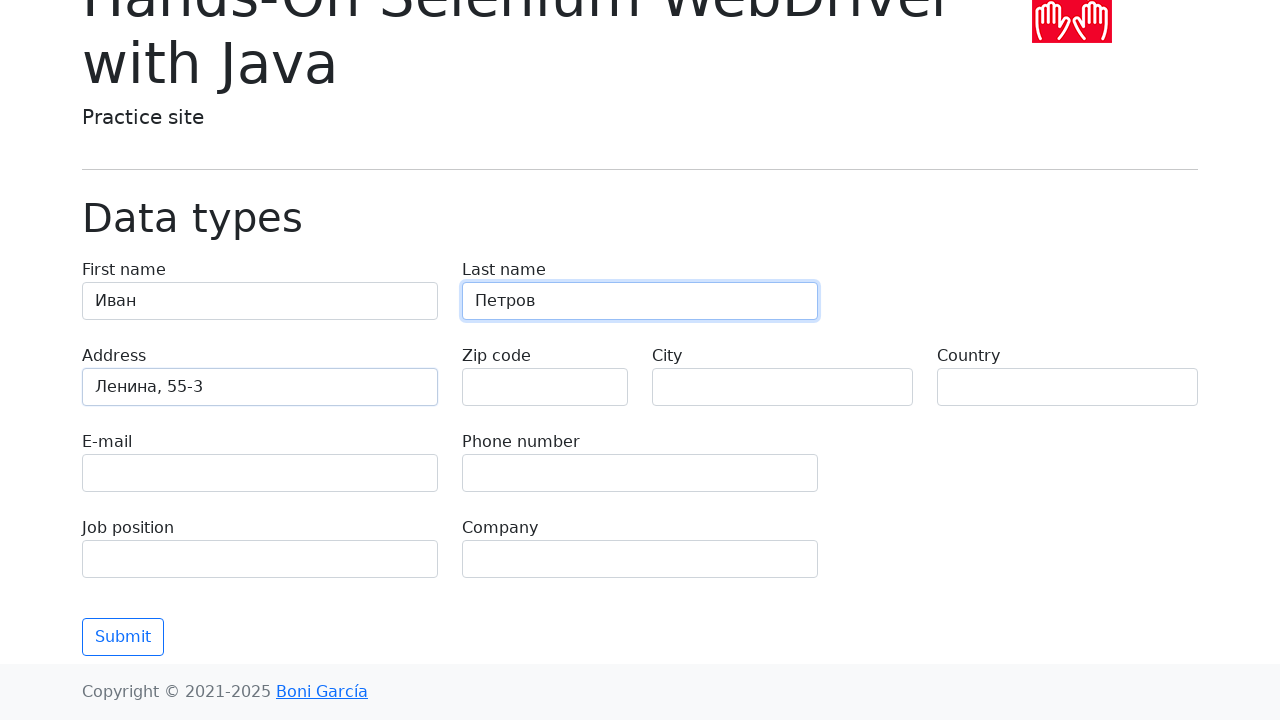

Filled email field with 'test@skypro.com' on input[name='e-mail']
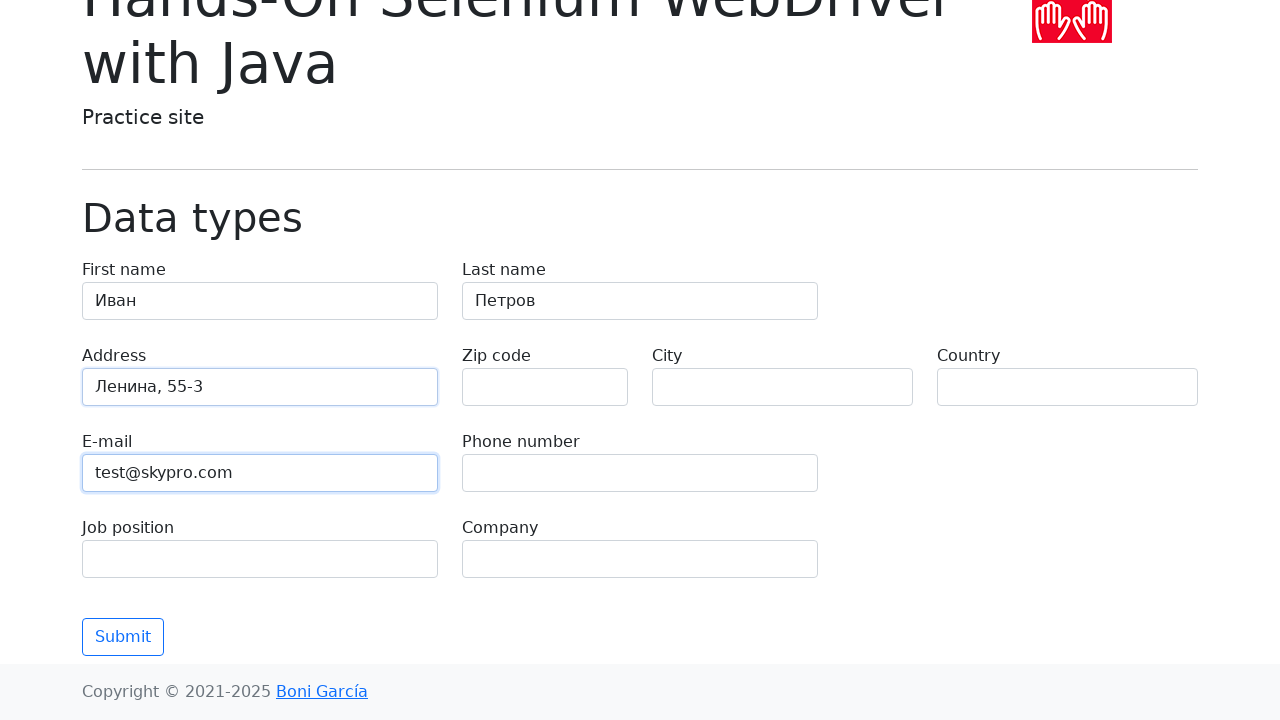

Filled phone field with '+7985899998787' on input[name='phone']
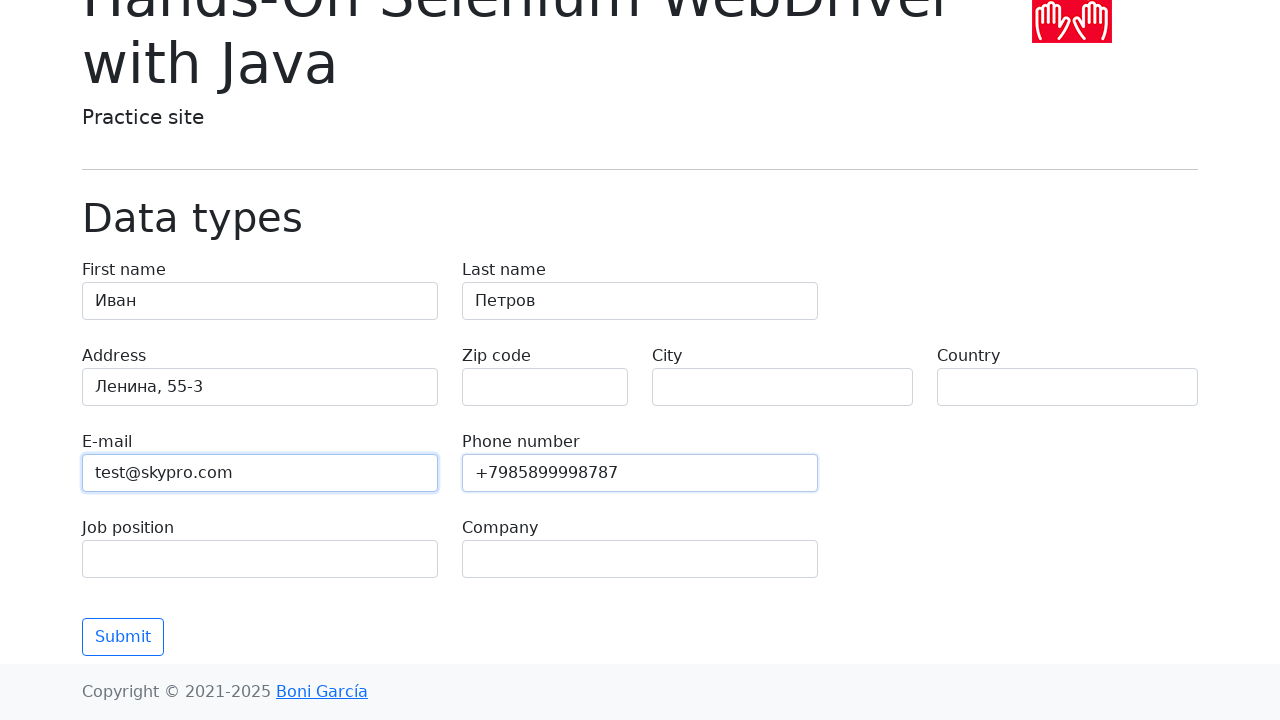

Filled city field with 'Москва' on input[name='city']
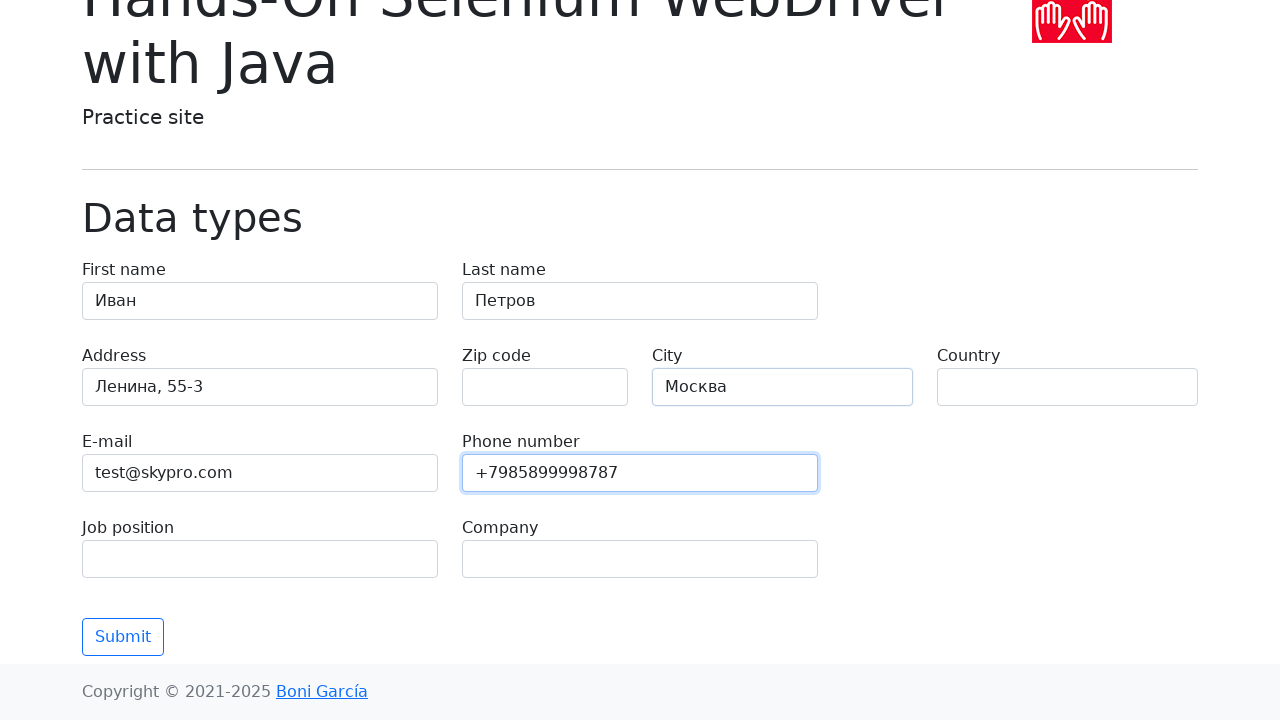

Filled country field with 'Россия' on input[name='country']
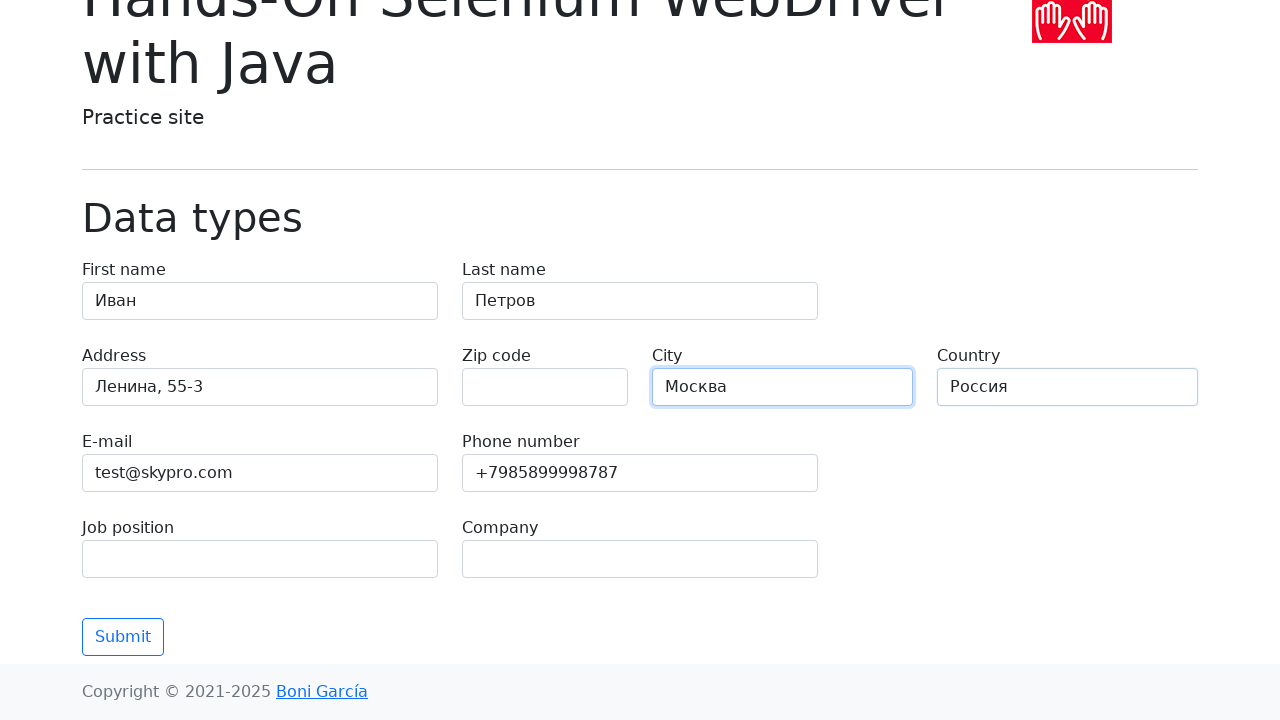

Filled job position field with 'QA' on input[name='job-position']
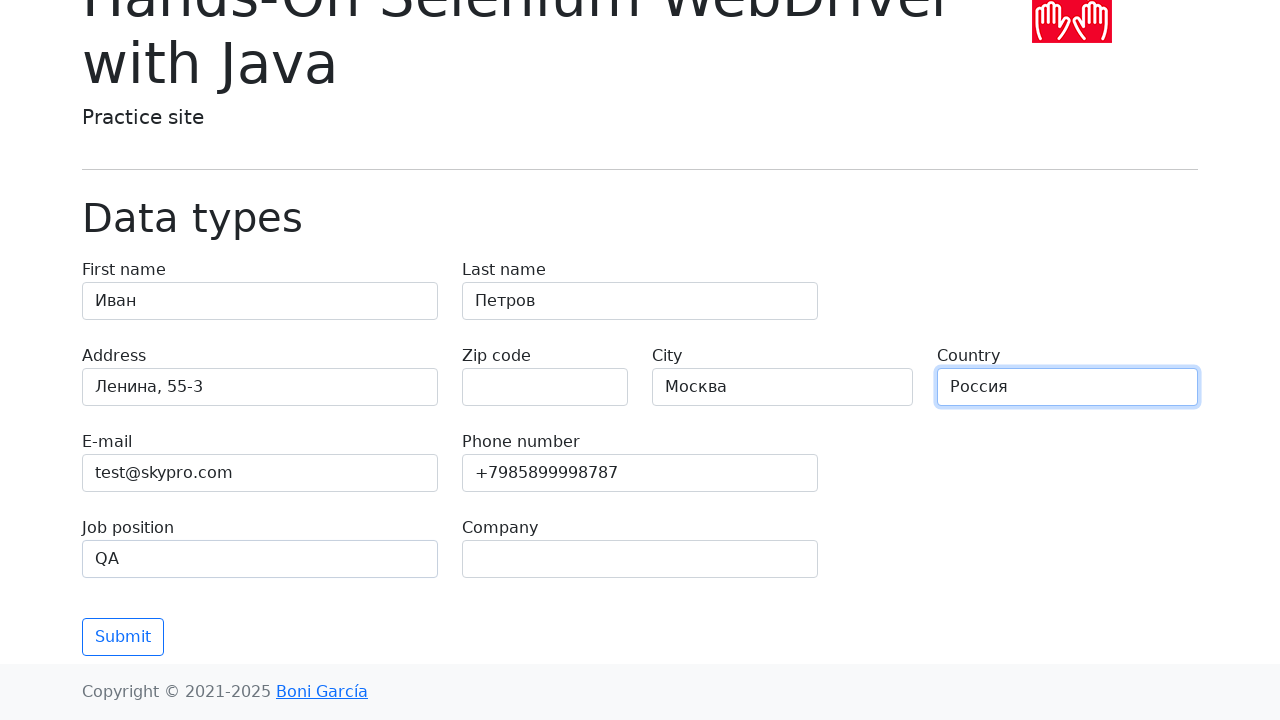

Filled company field with 'SkyPro' on input[name='company']
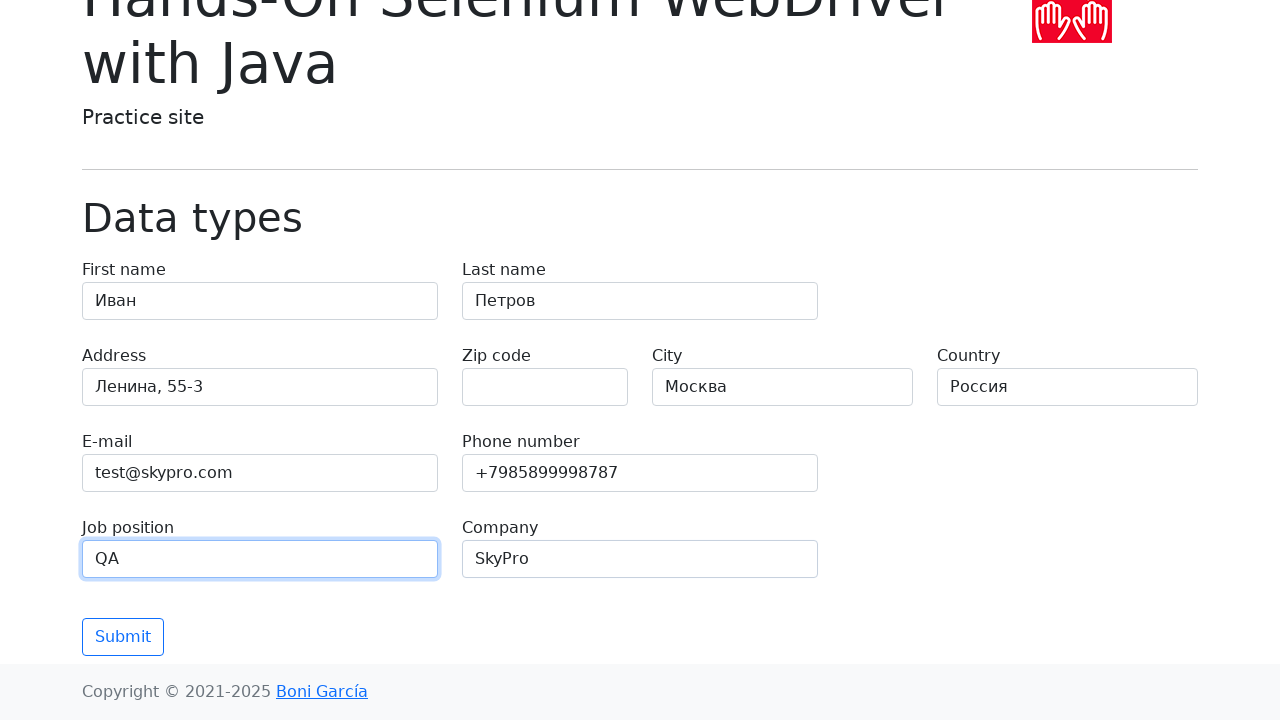

Clicked Submit button to submit the form at (123, 637) on xpath=//button[contains(text(), 'Submit')]
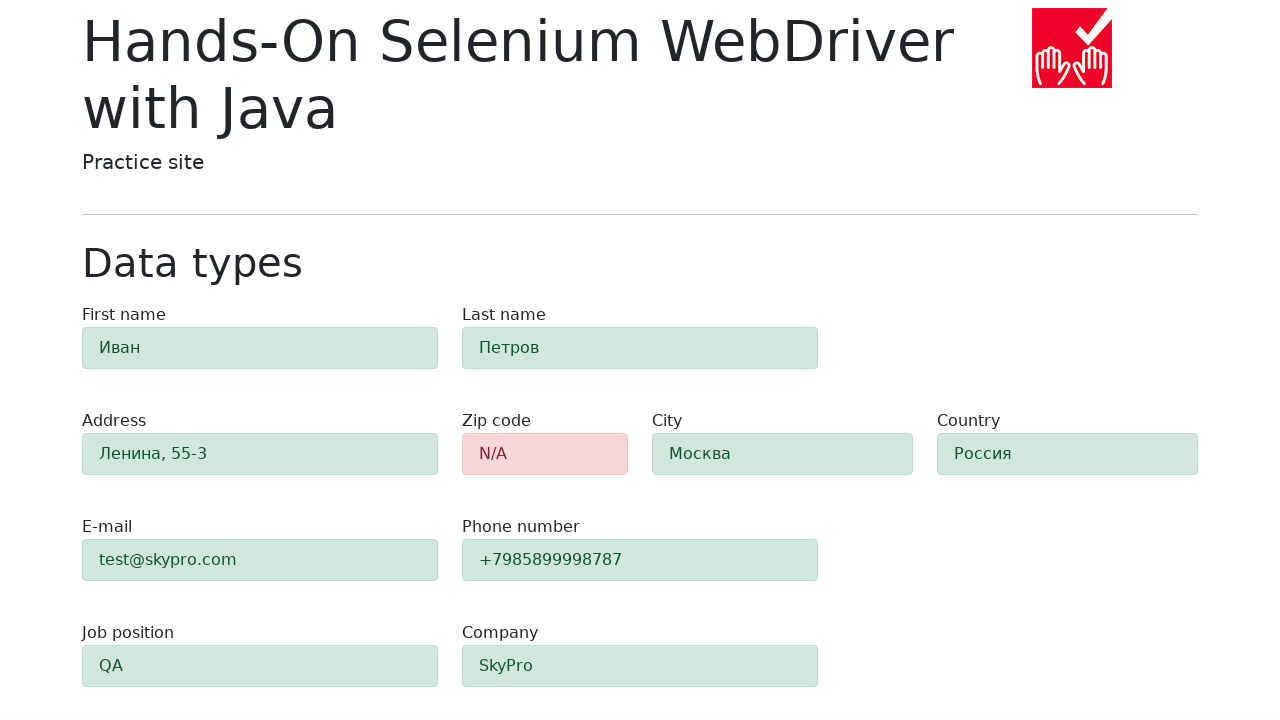

Waited 500ms for form validation to complete
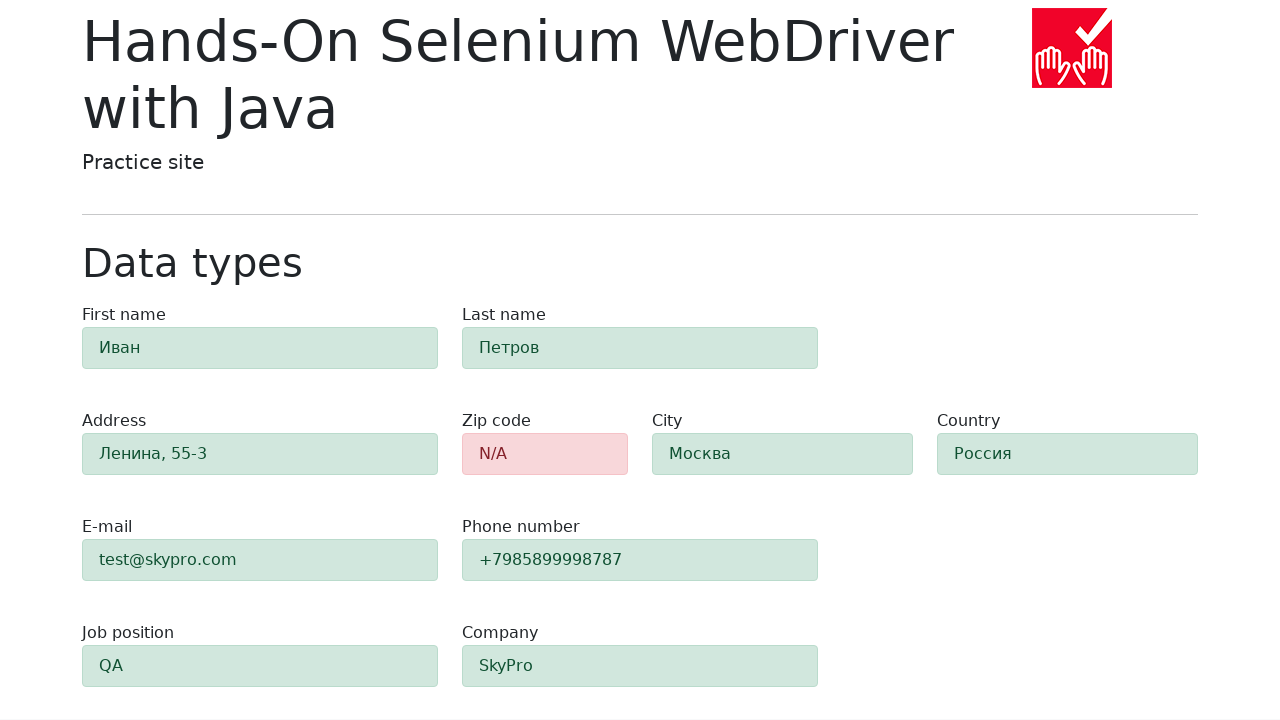

Verified zip-code field has 'danger' validation class
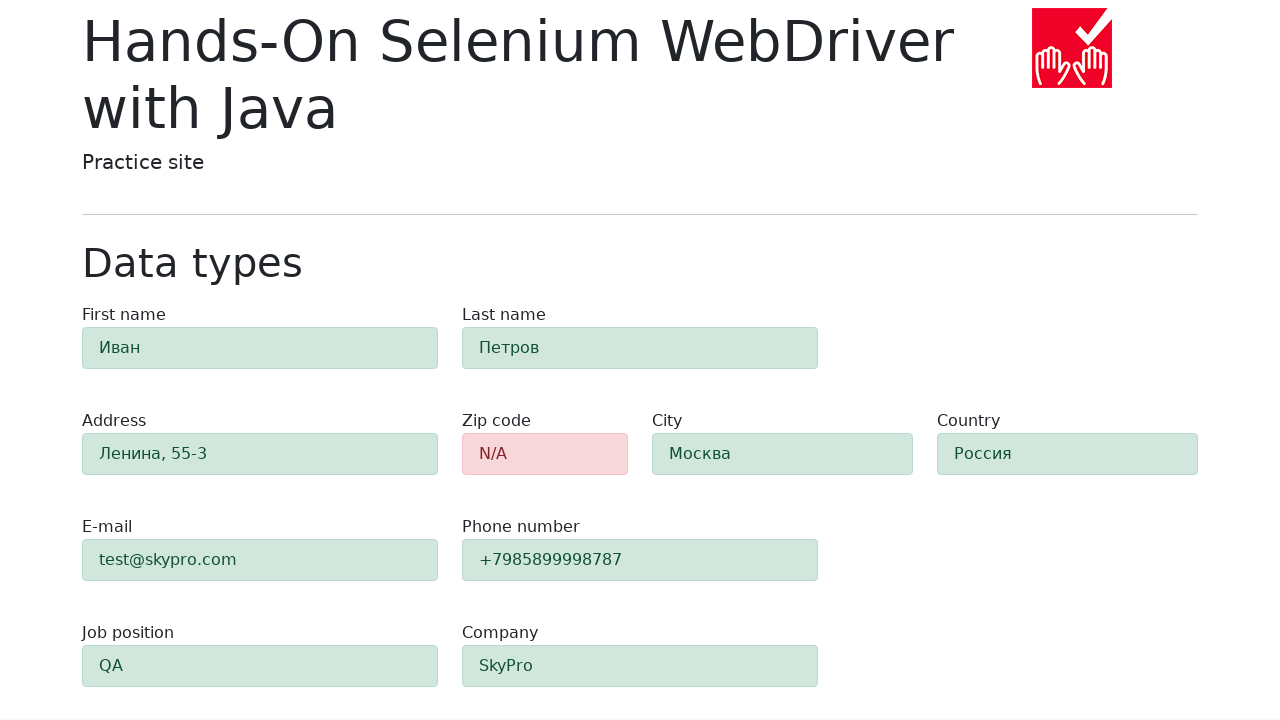

Verified first-name field has 'success' validation class
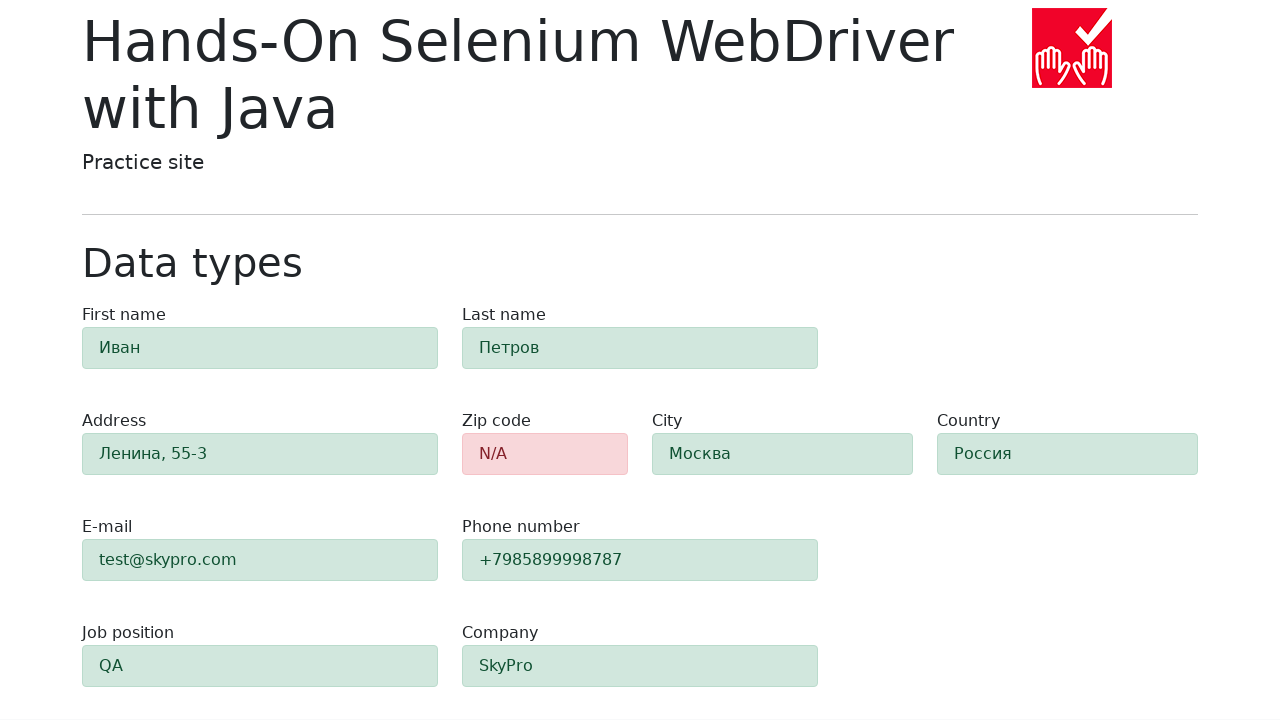

Verified last-name field has 'success' validation class
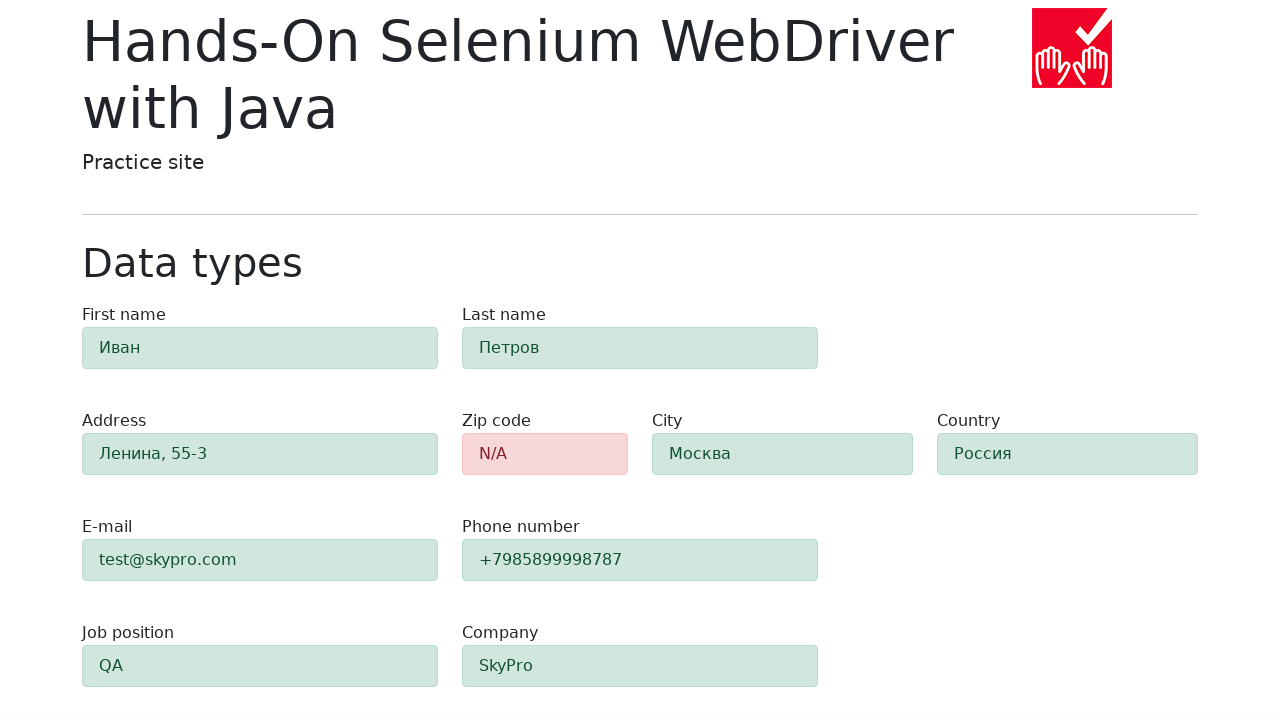

Verified address field has 'success' validation class
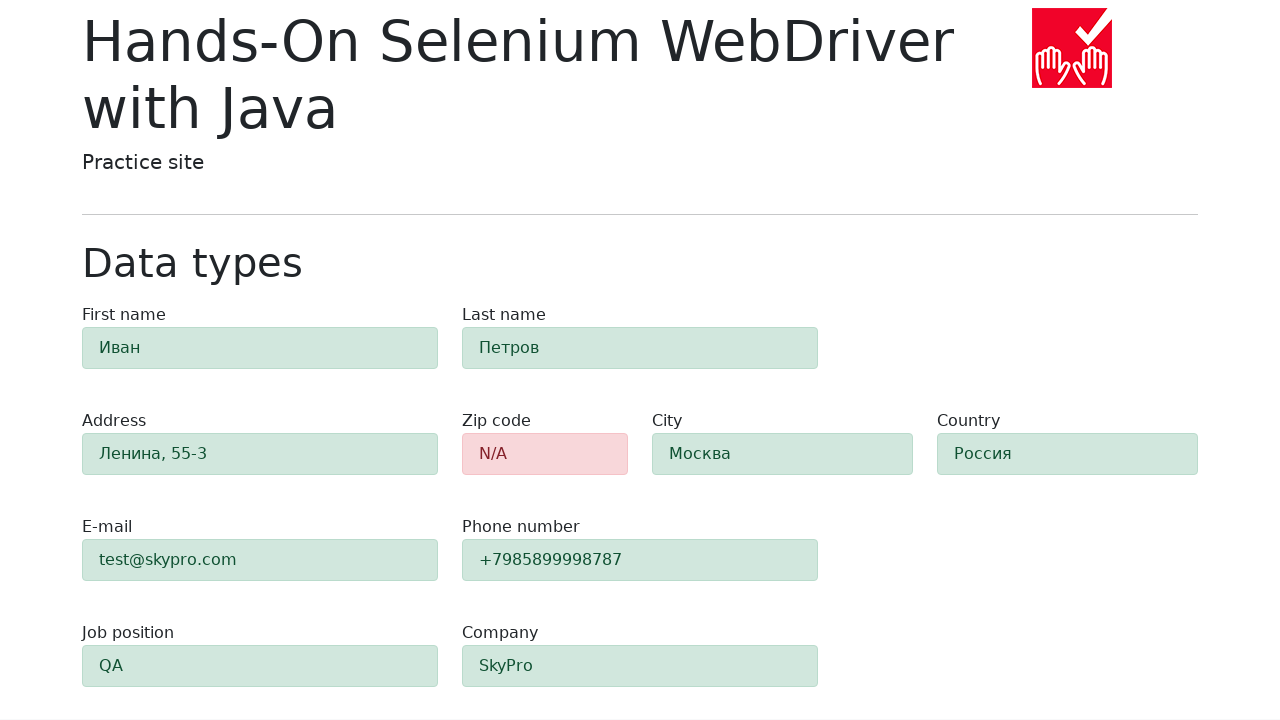

Verified e-mail field has 'success' validation class
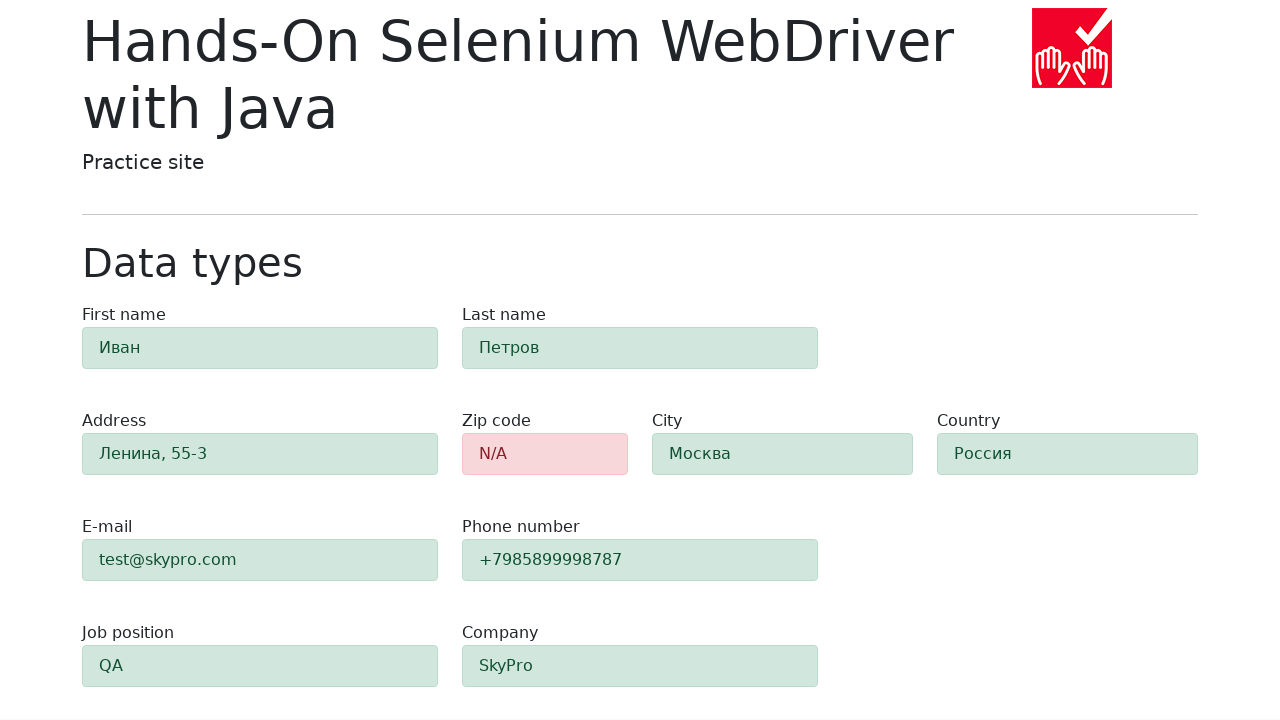

Verified phone field has 'success' validation class
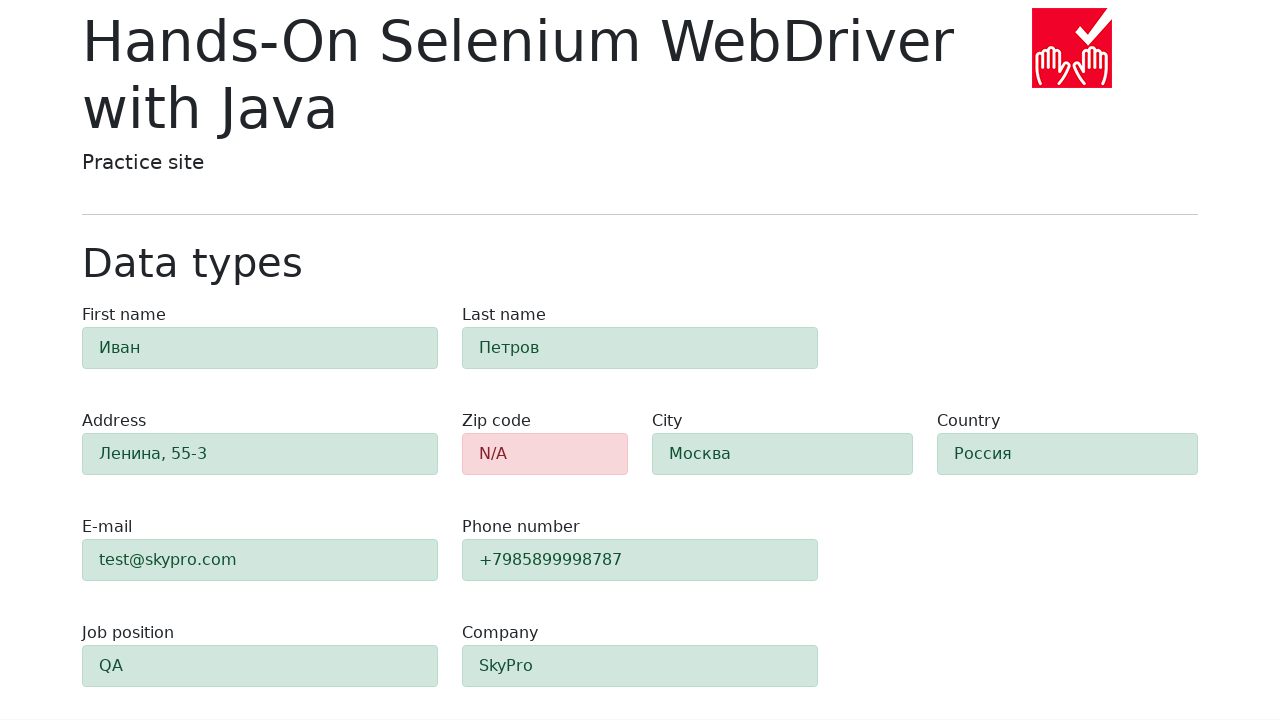

Verified city field has 'success' validation class
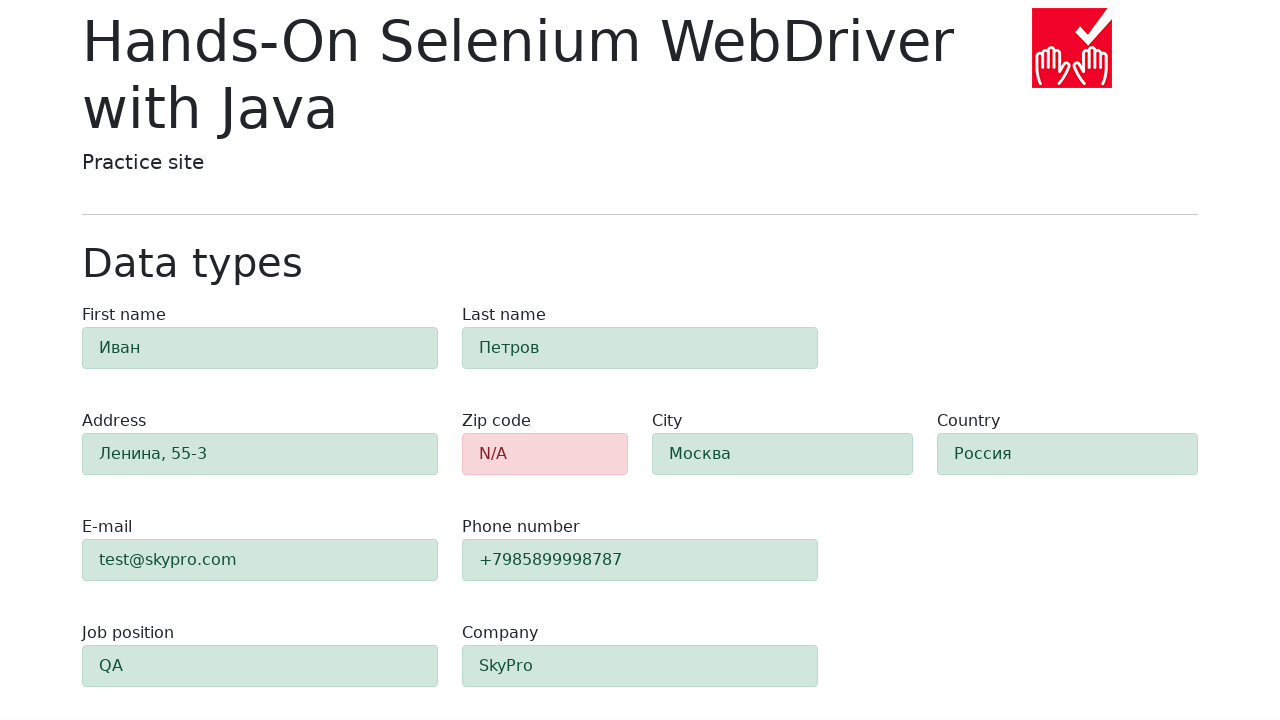

Verified country field has 'success' validation class
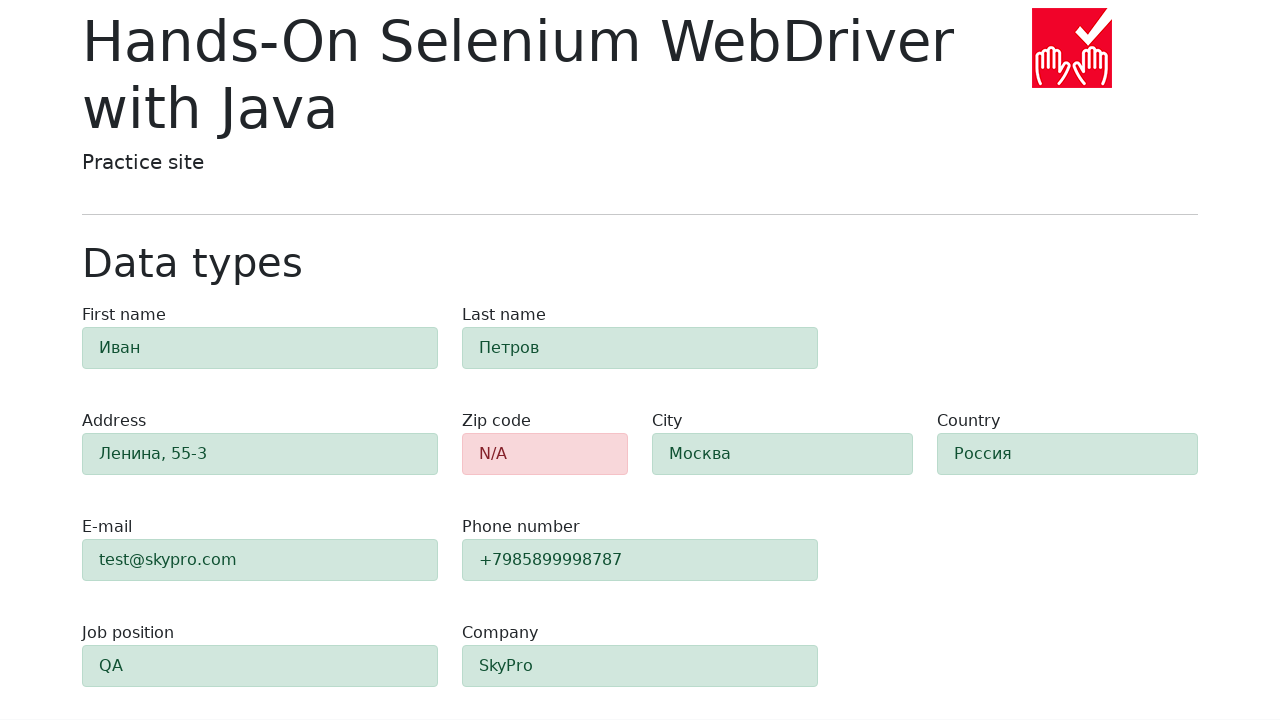

Verified job-position field has 'success' validation class
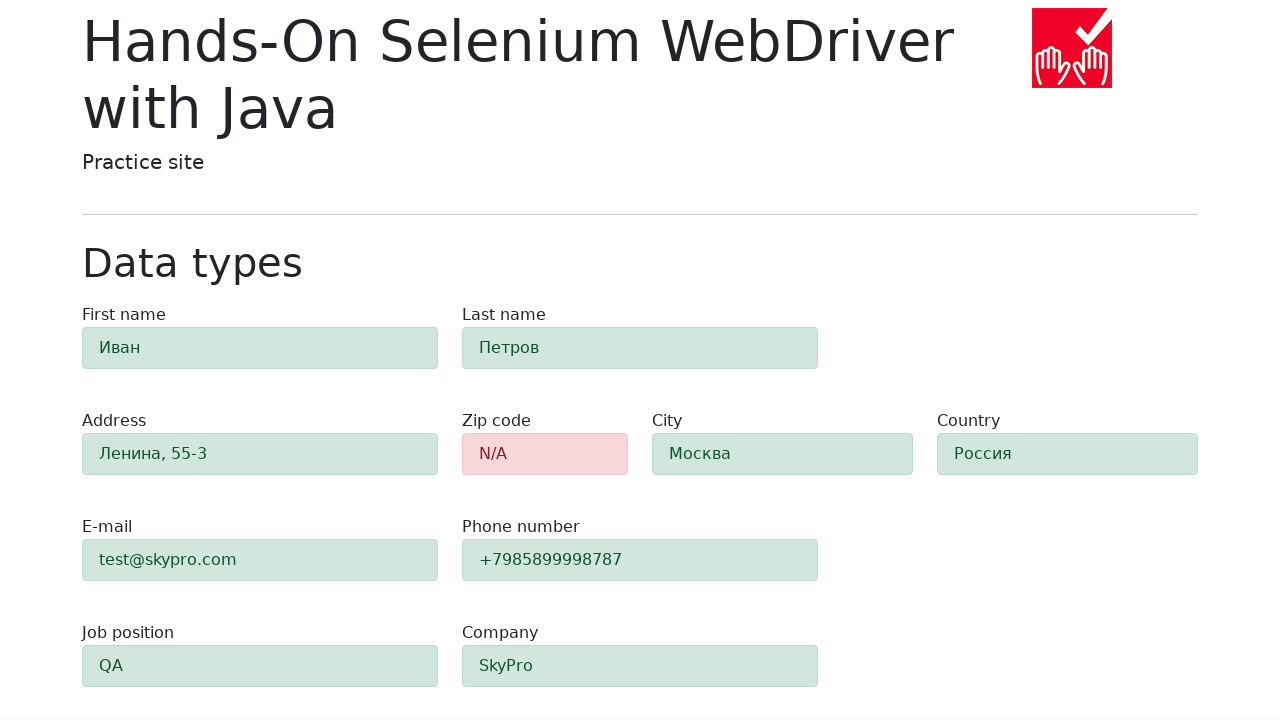

Verified company field has 'success' validation class
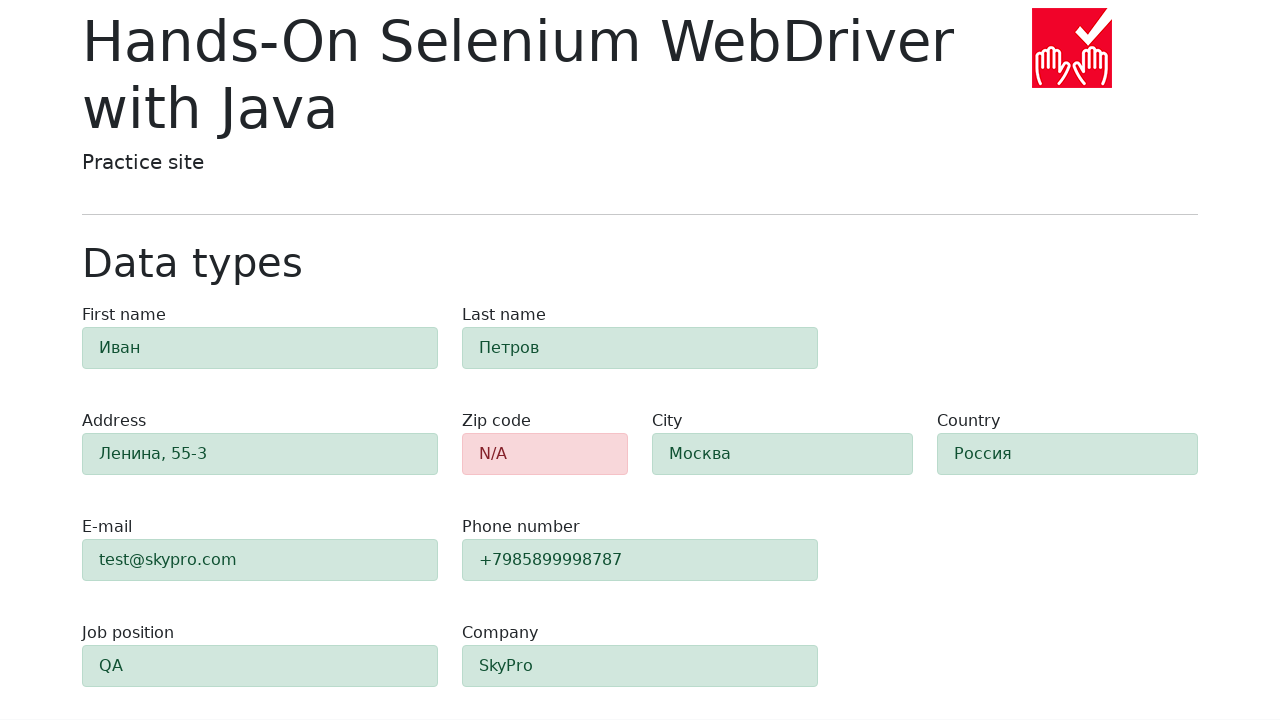

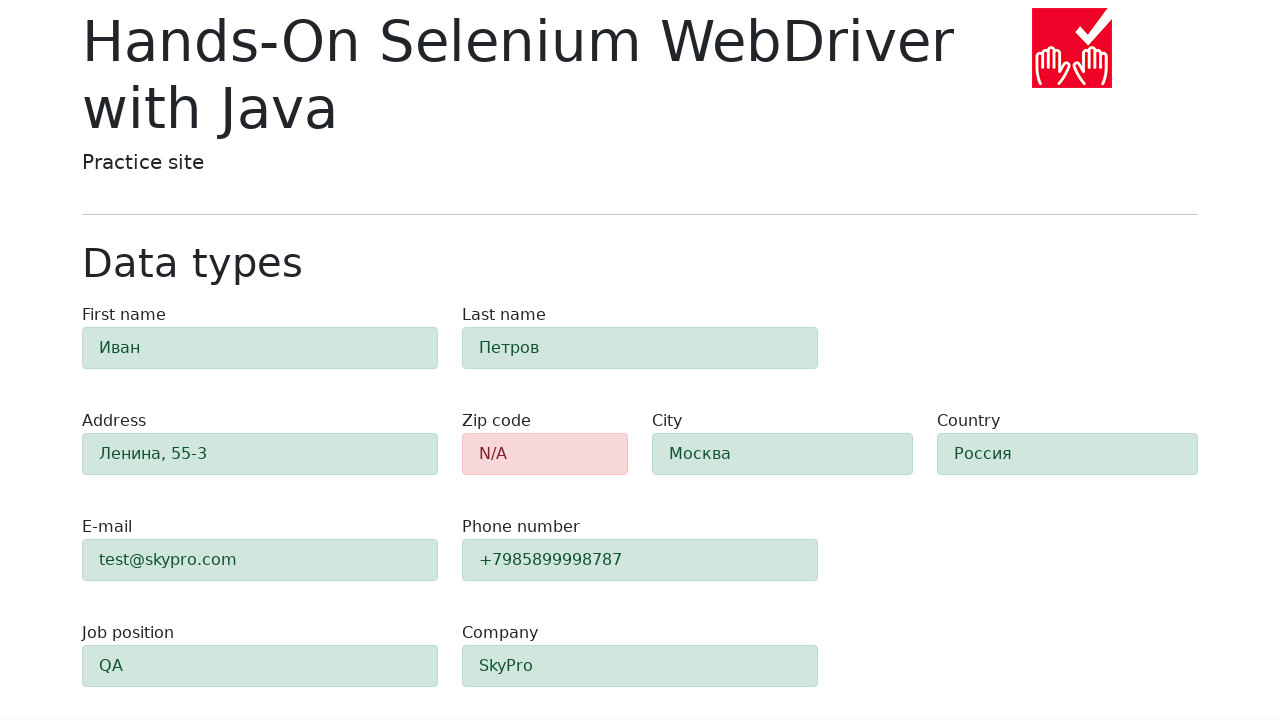